Tests clicking a button with a dynamic ID on the UI Testing Playground website by pressing Enter on the button element

Starting URL: http://uitestingplayground.com/dynamicid

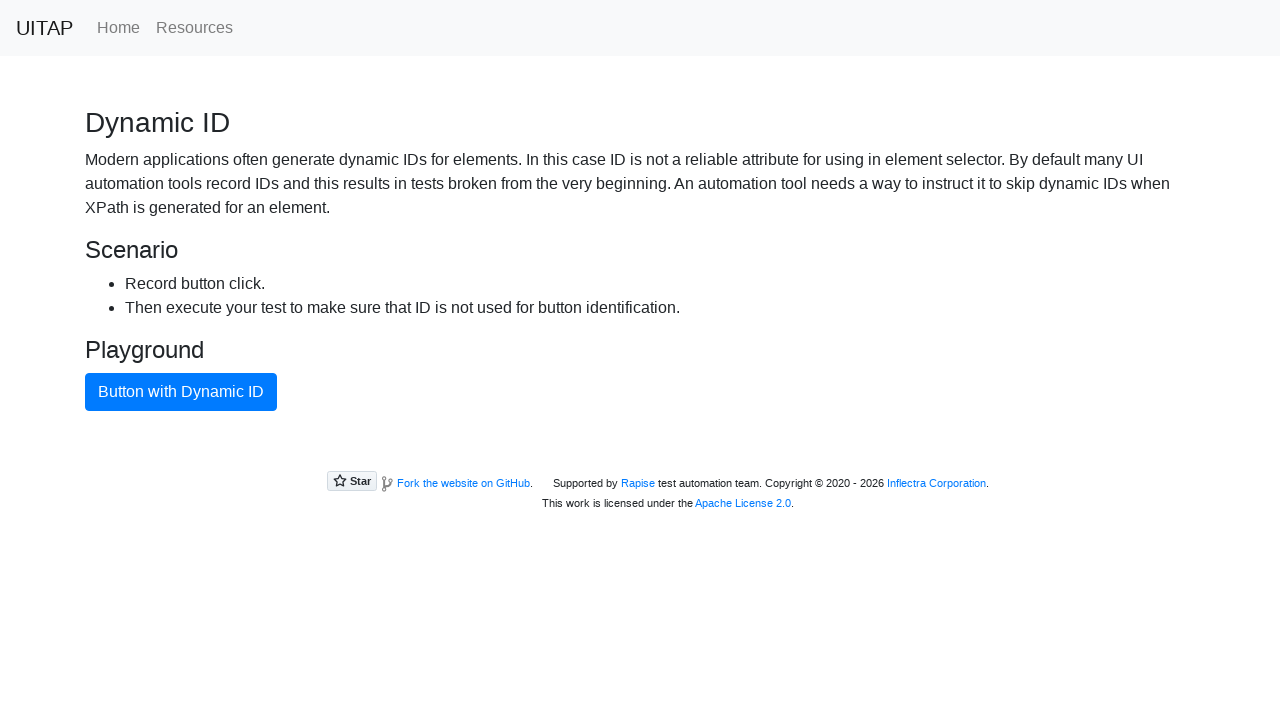

Navigated to UI Testing Playground Dynamic ID test page
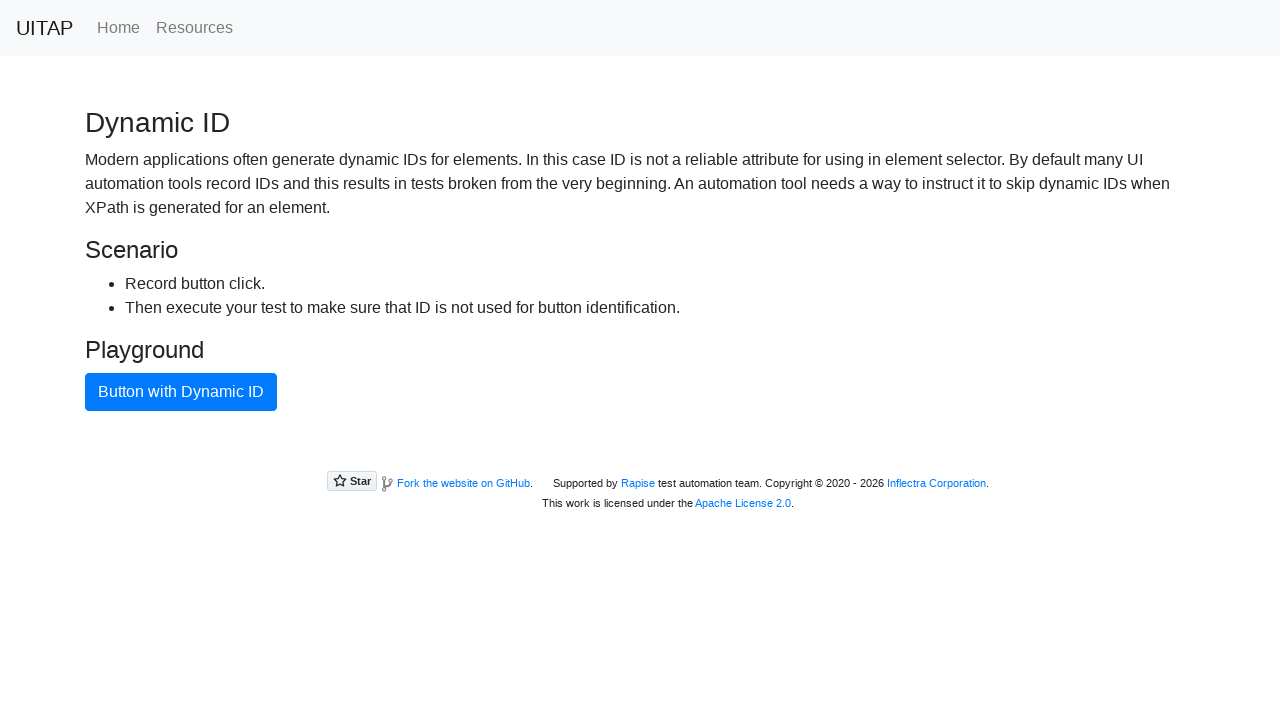

Pressed Enter on the primary button with dynamic ID on .btn.btn-primary
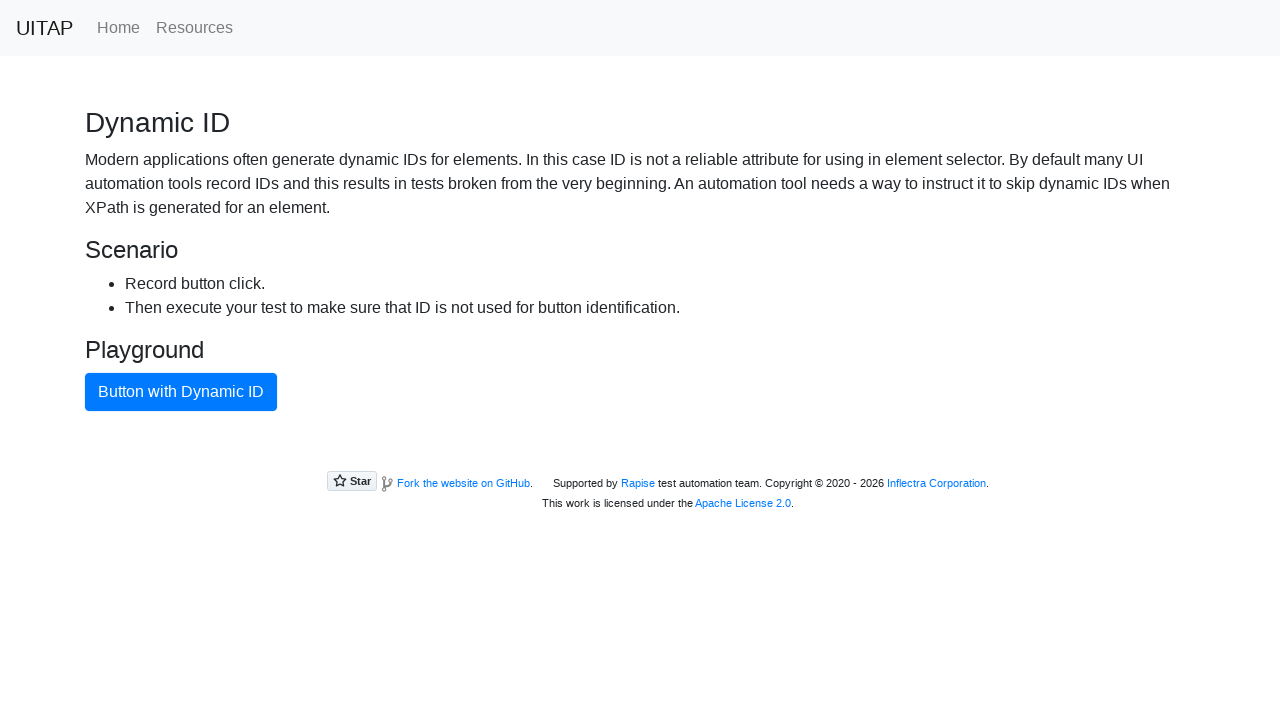

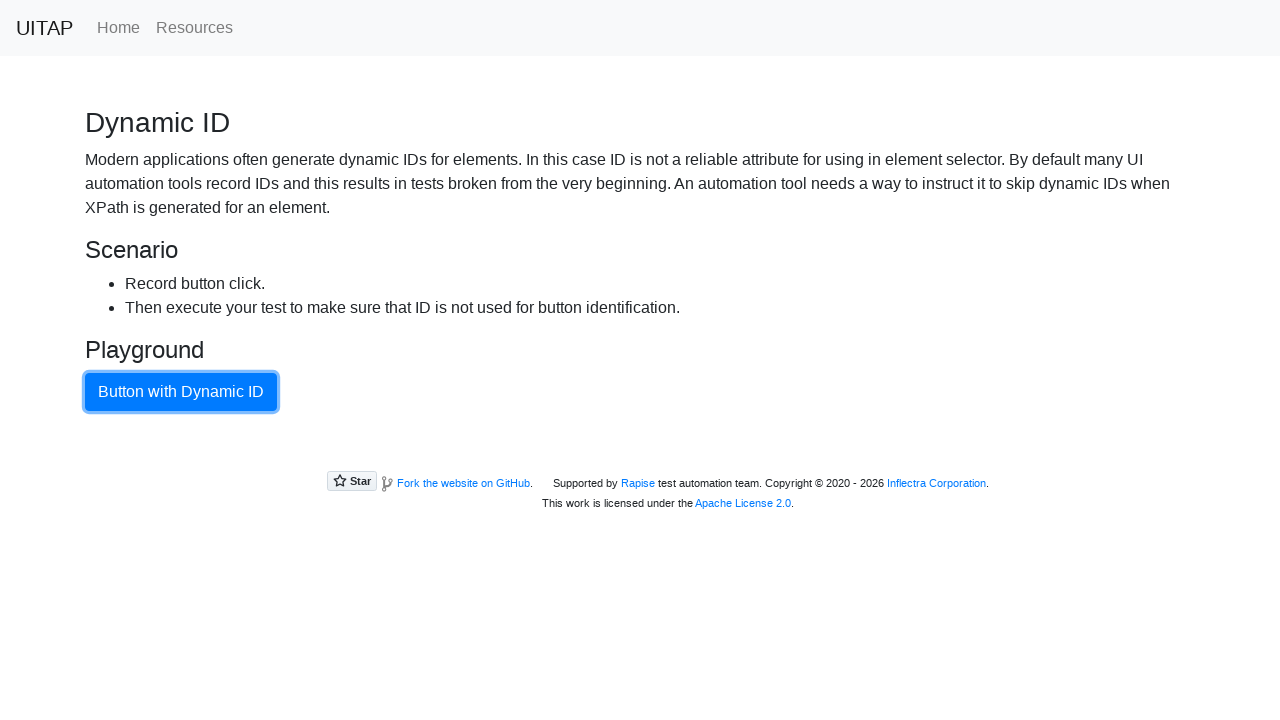